Clicks a confirm button and dismisses the confirmation dialog

Starting URL: https://demoqa.com/alerts

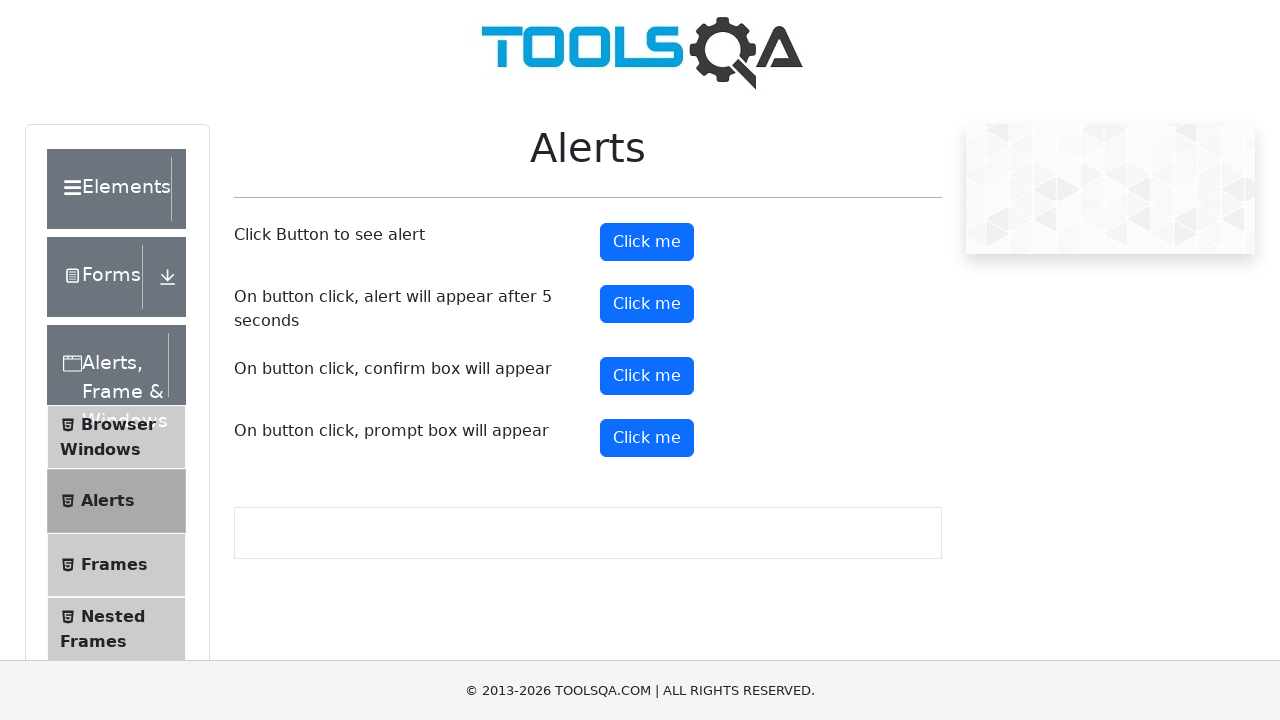

Set up dialog handler to dismiss confirmation dialogs
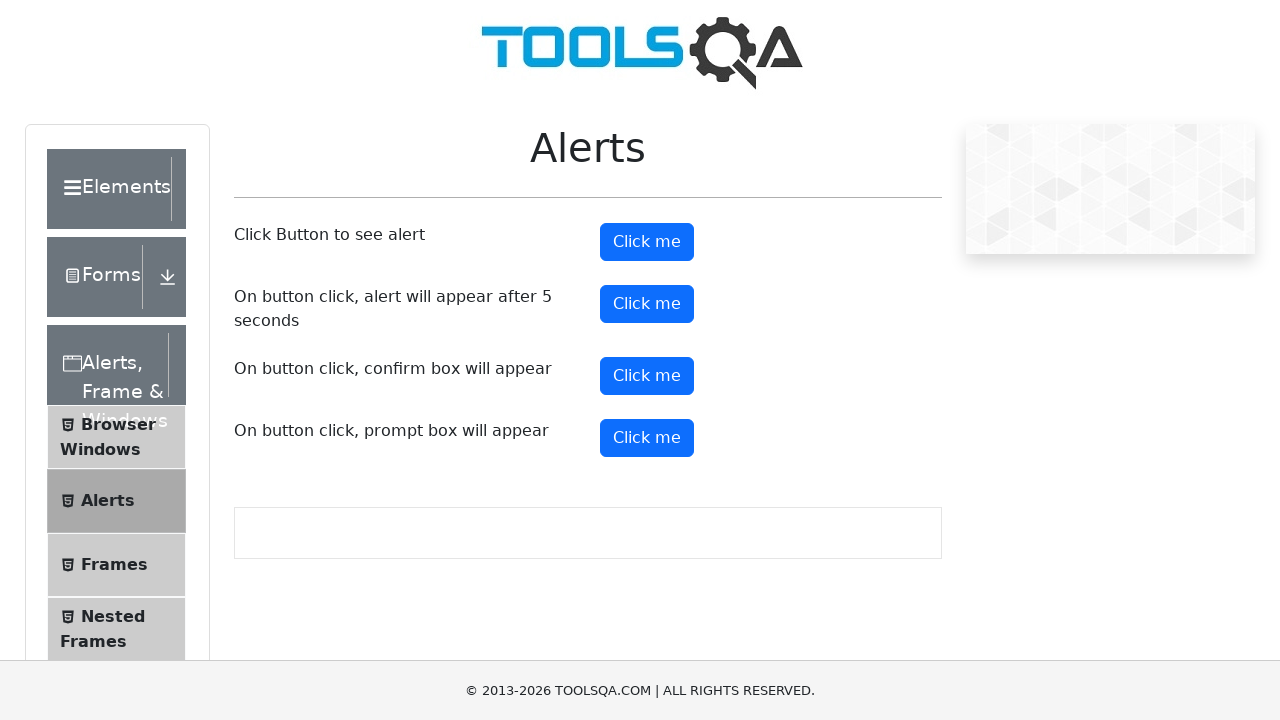

Clicked confirm button to trigger confirmation dialog at (647, 376) on #confirmButton
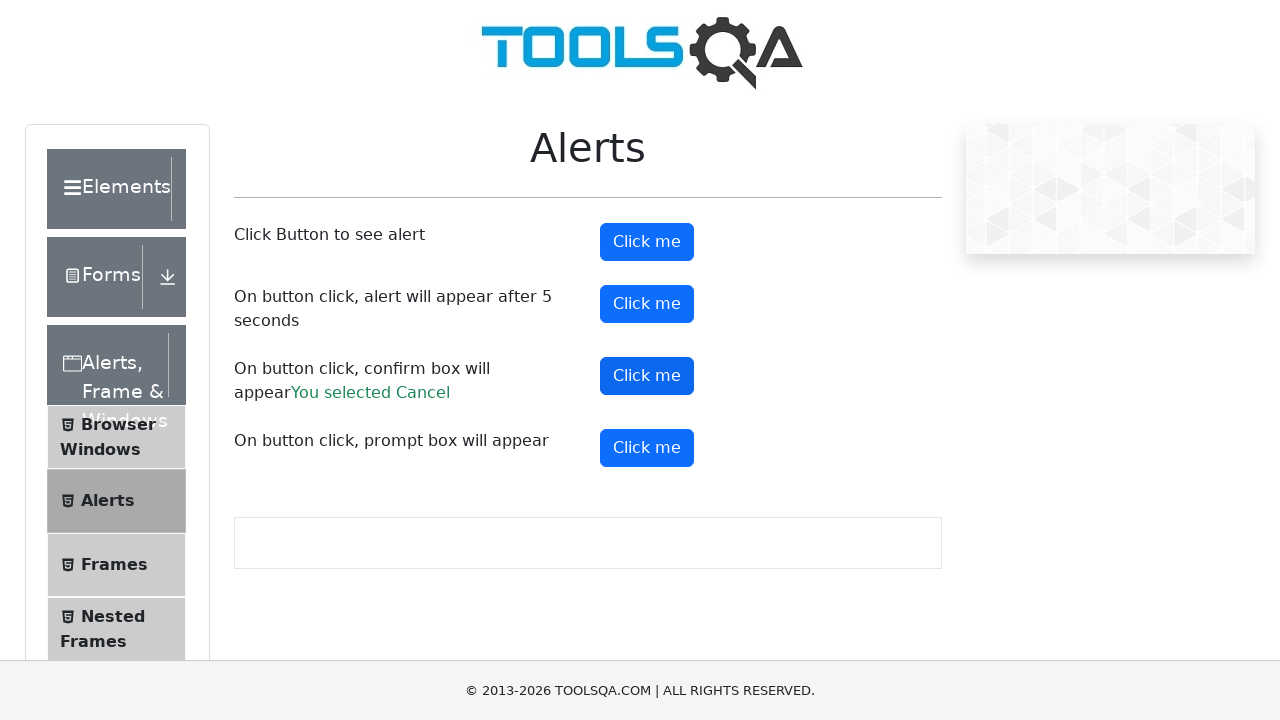

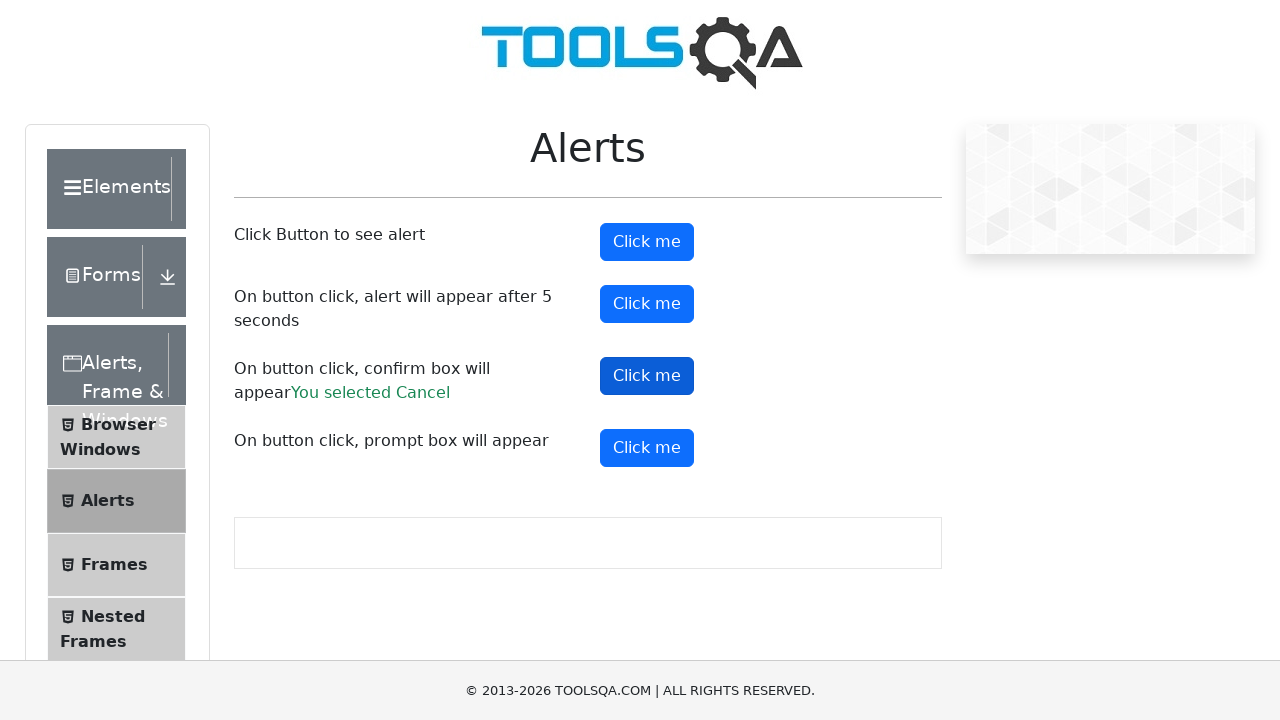